Tests right-click context menu functionality on a navigation menu item

Starting URL: https://www.techlearn.in/code

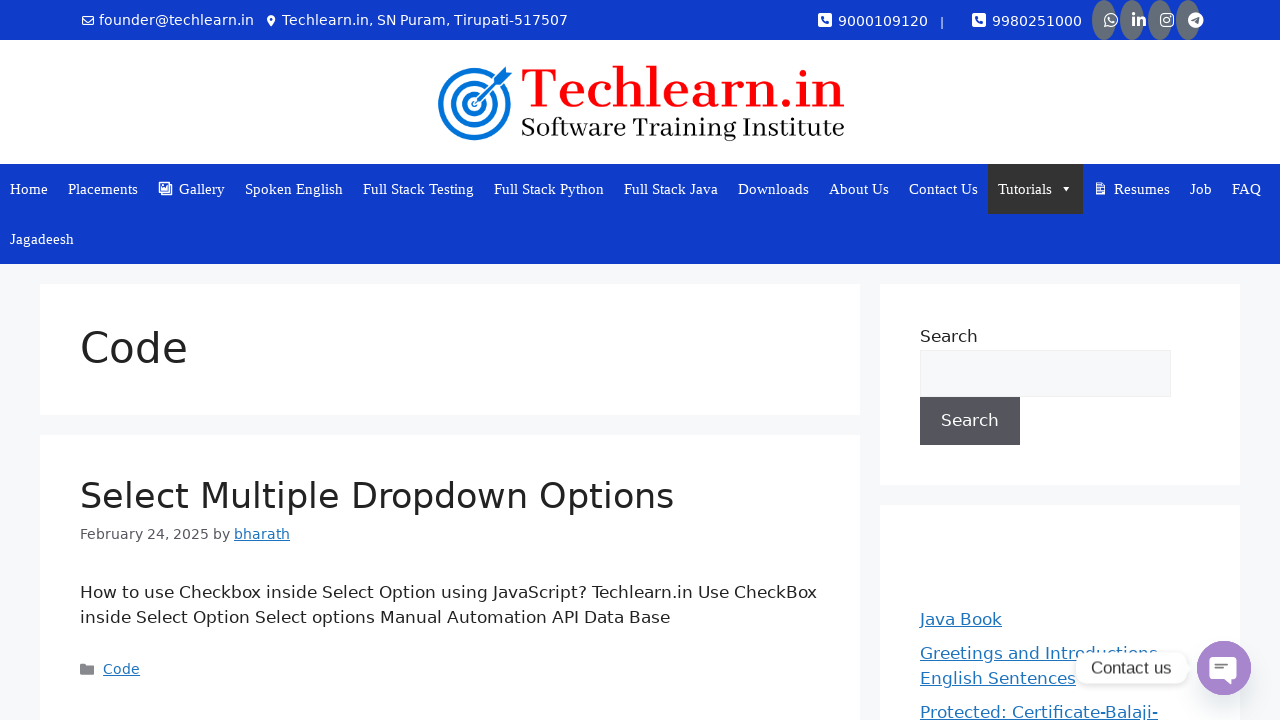

Navigated to https://www.techlearn.in/code
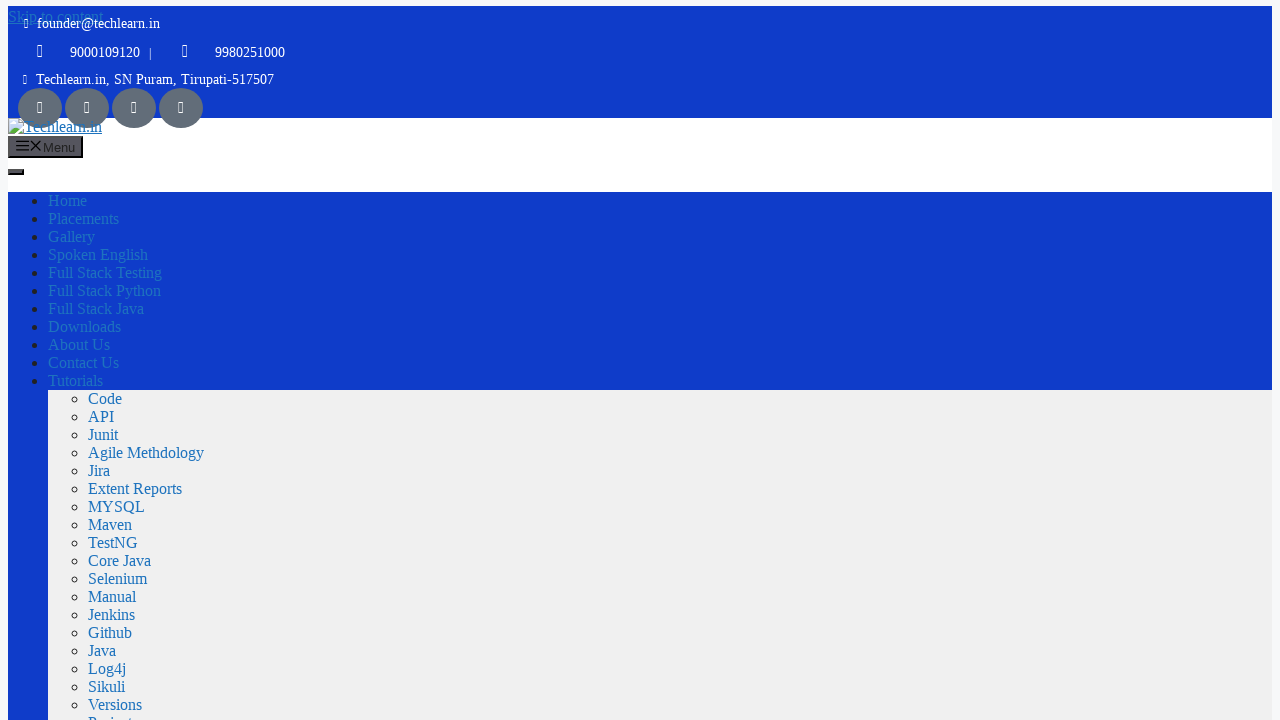

Right-clicked on navigation menu item to open context menu at (105, 399) on //*[@id="mega-menu-item-2798"]/a
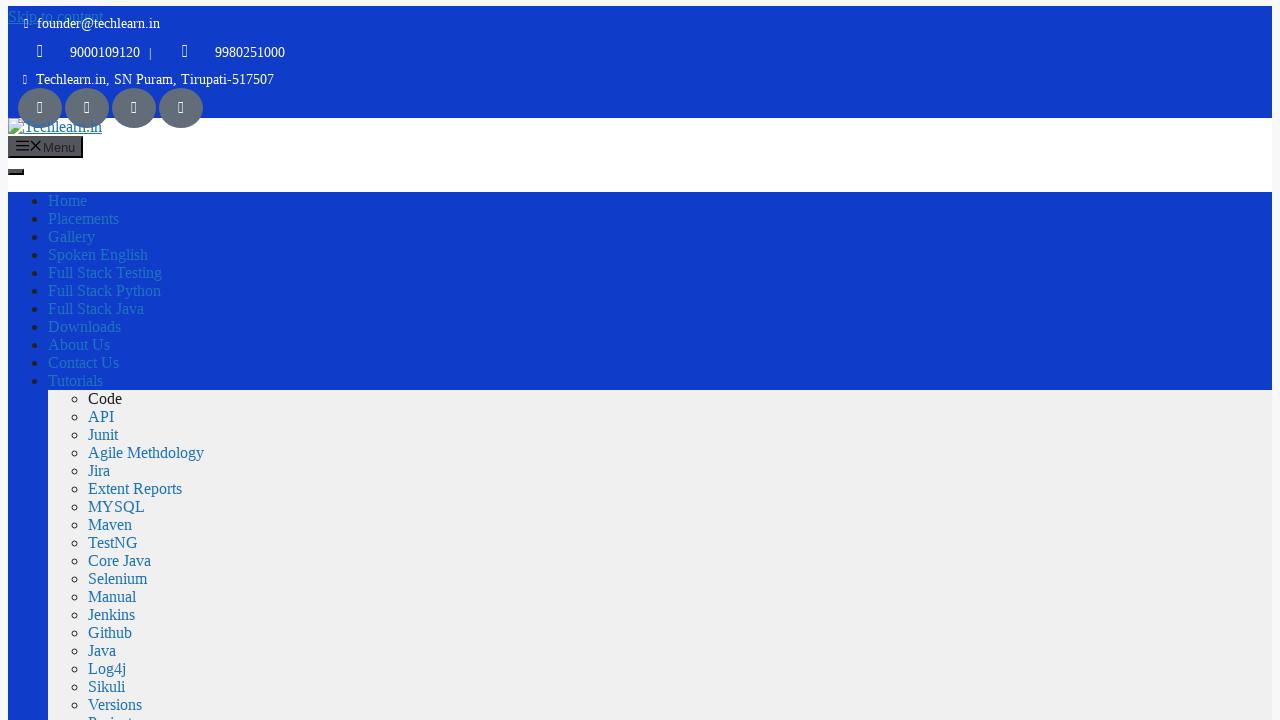

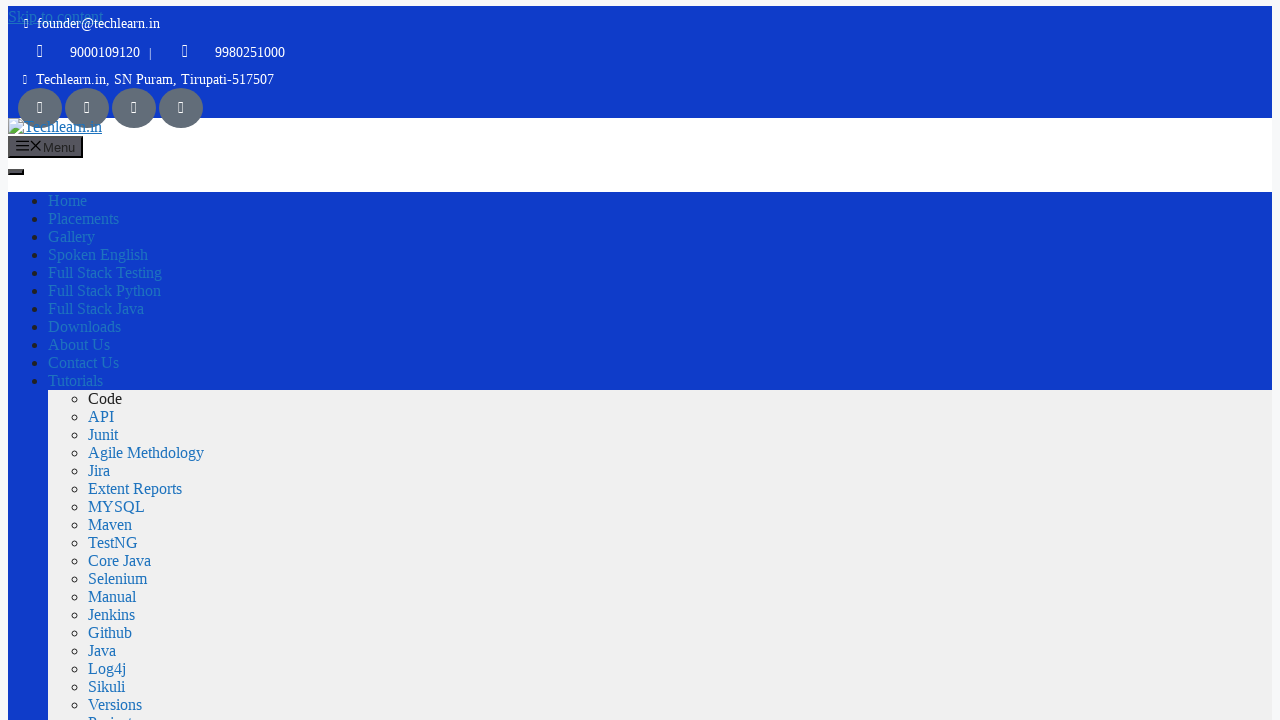